Tests highlighting the currently applied filter link

Starting URL: https://demo.playwright.dev/todomvc

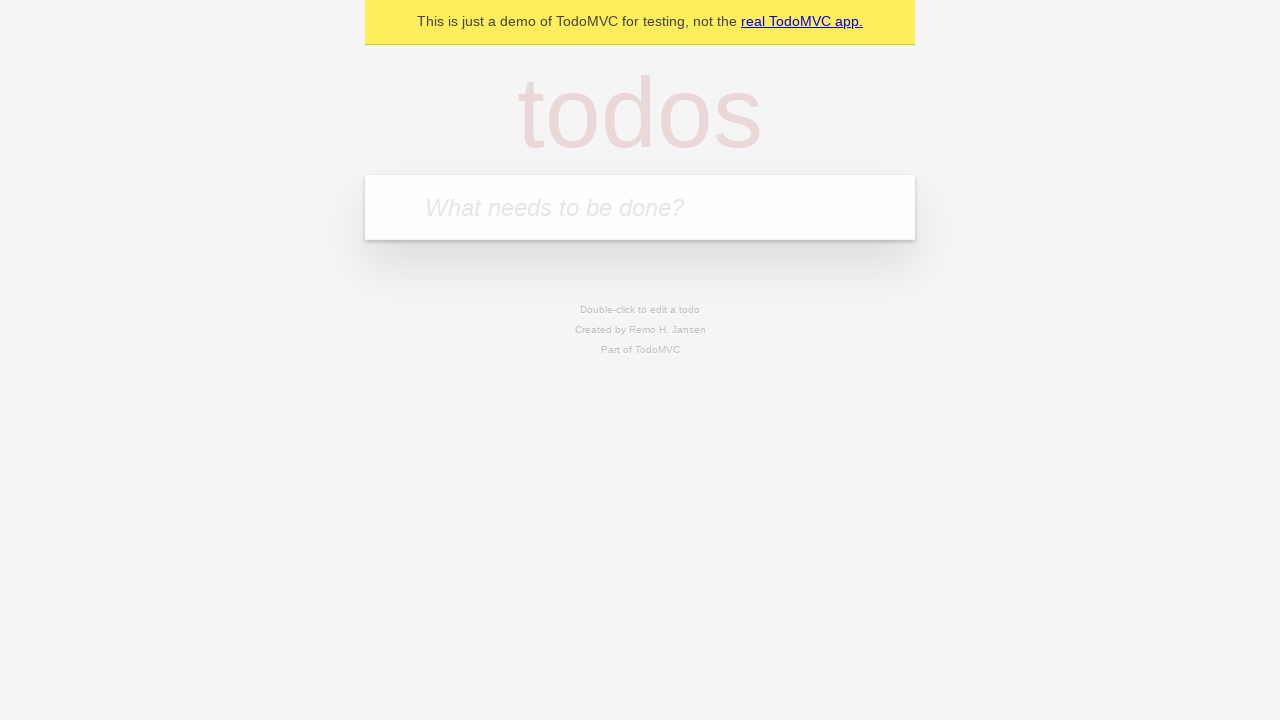

Filled todo input with 'buy some cheese' on internal:attr=[placeholder="What needs to be done?"i]
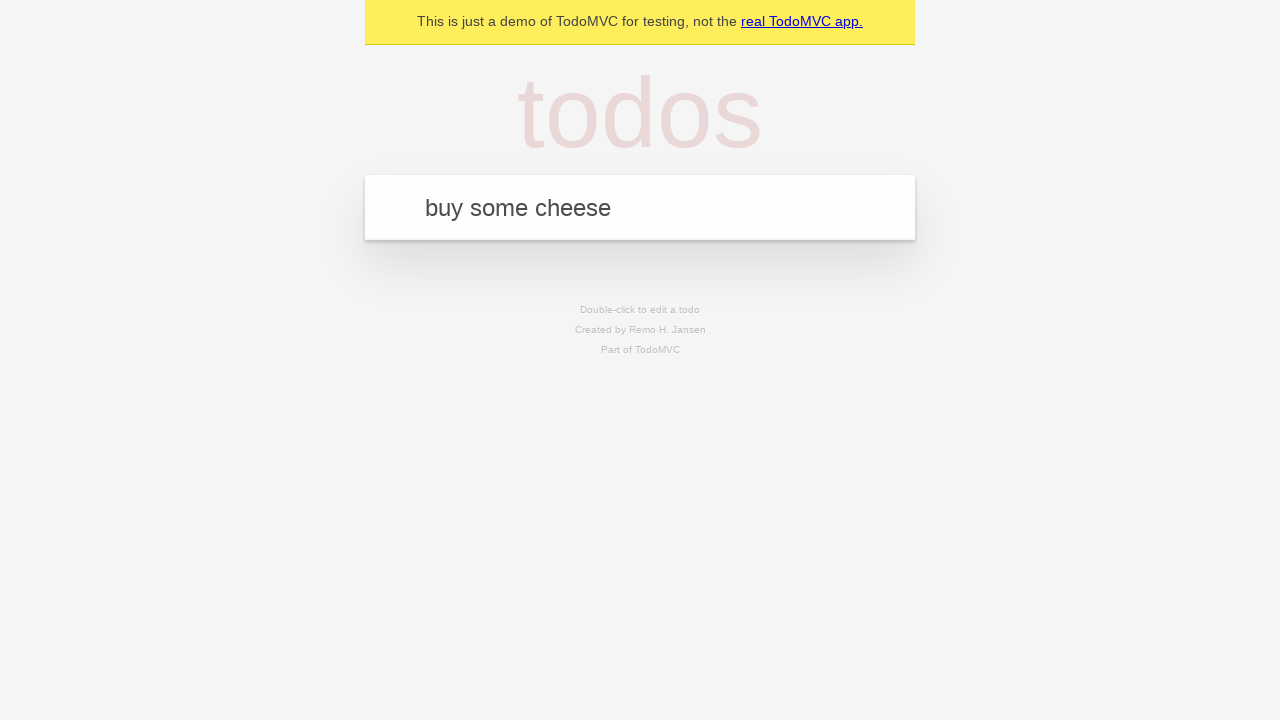

Pressed Enter to add first todo on internal:attr=[placeholder="What needs to be done?"i]
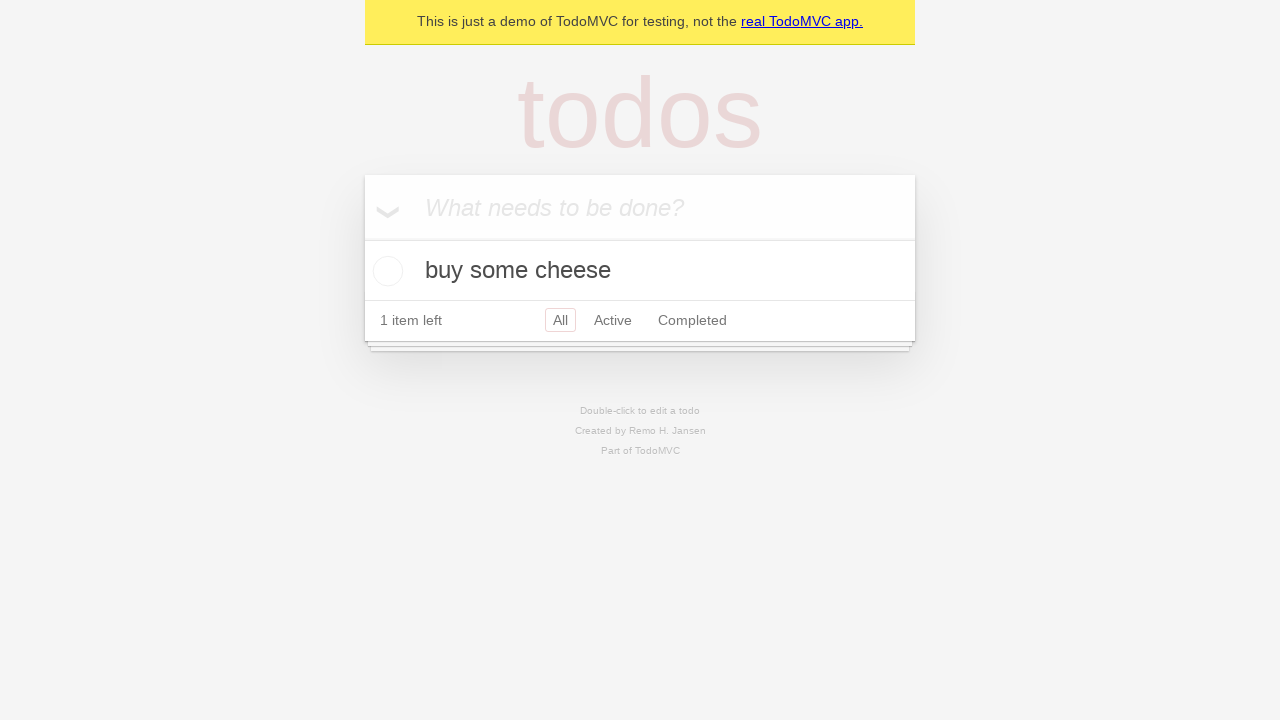

Filled todo input with 'feed the cat' on internal:attr=[placeholder="What needs to be done?"i]
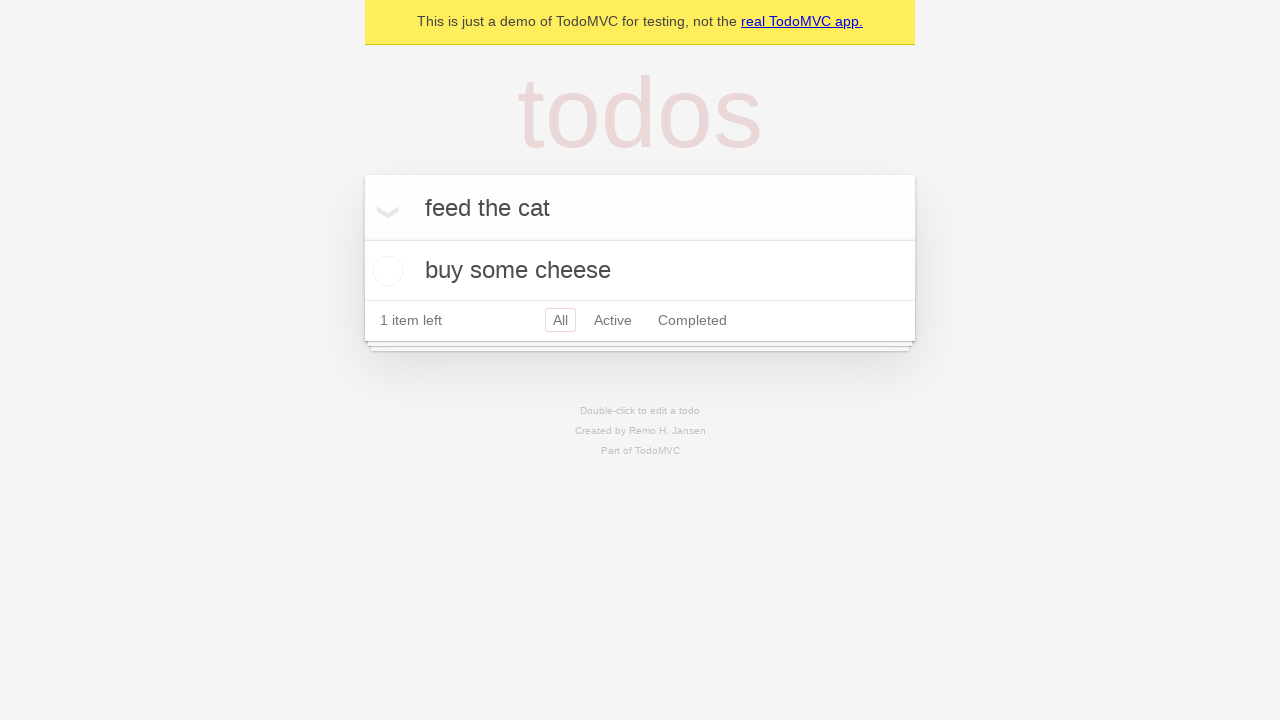

Pressed Enter to add second todo on internal:attr=[placeholder="What needs to be done?"i]
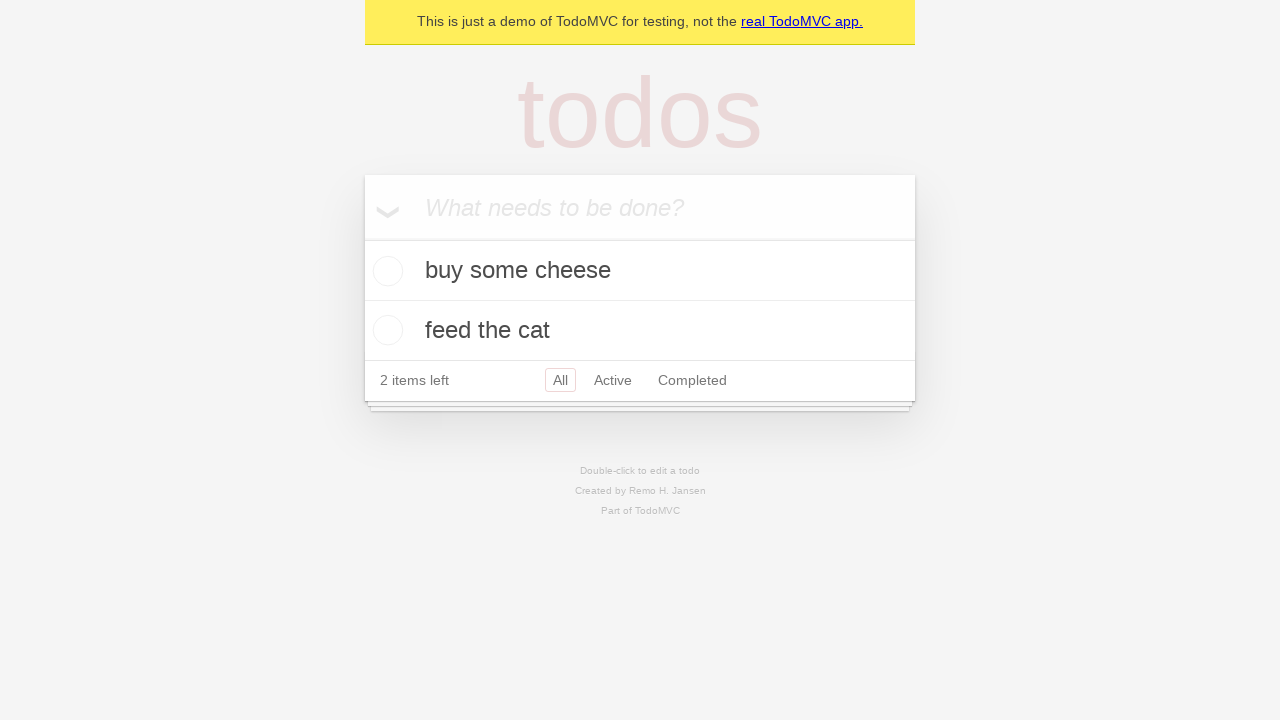

Filled todo input with 'book a doctors appointment' on internal:attr=[placeholder="What needs to be done?"i]
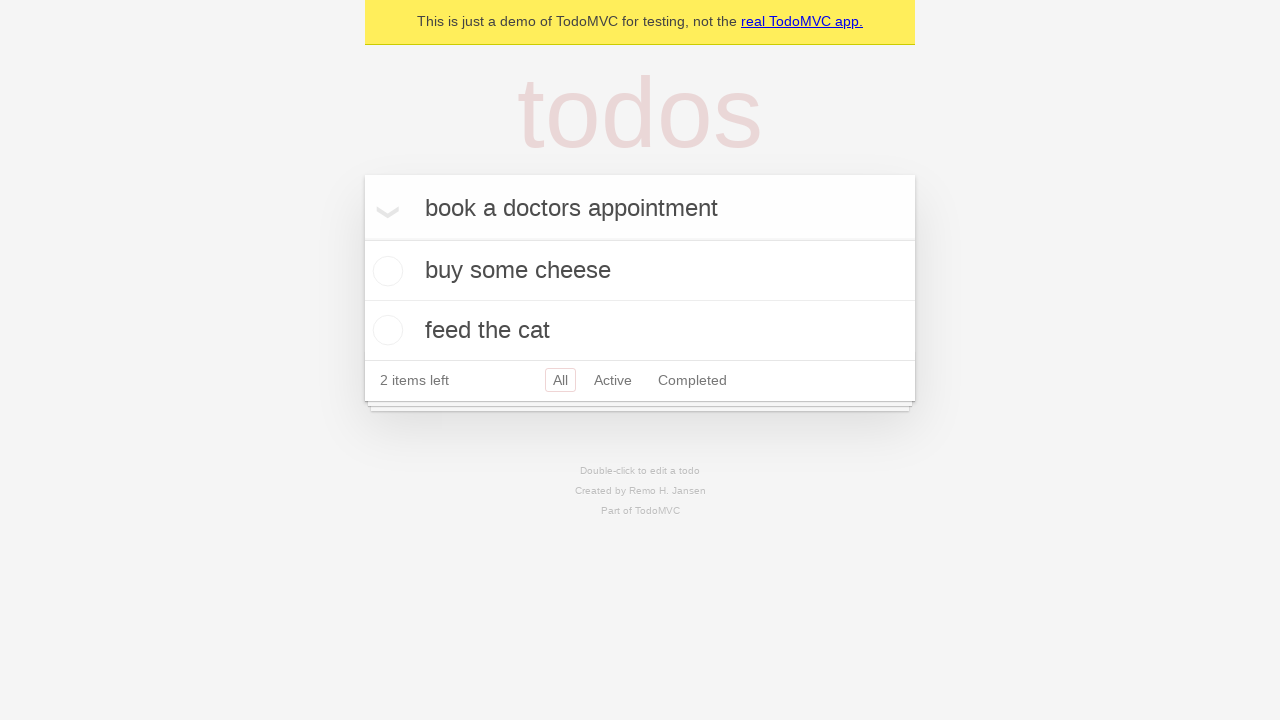

Pressed Enter to add third todo on internal:attr=[placeholder="What needs to be done?"i]
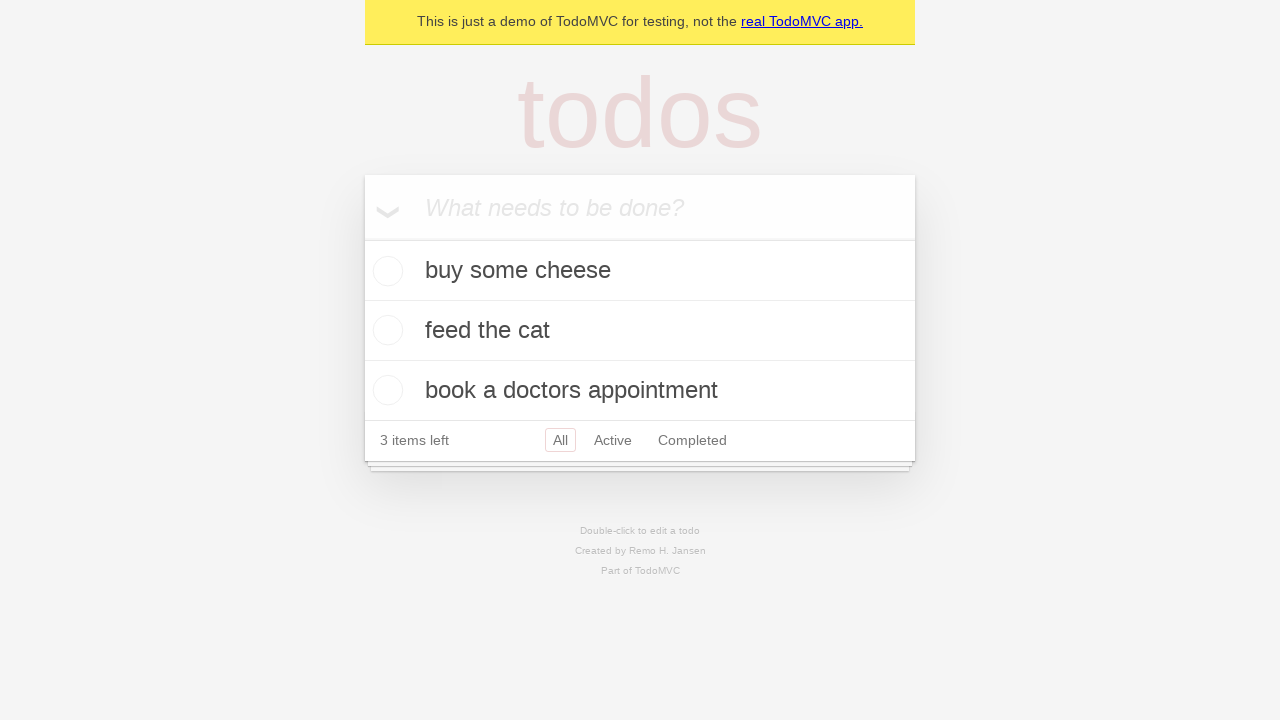

Clicked Active filter link at (613, 440) on internal:role=link[name="Active"i]
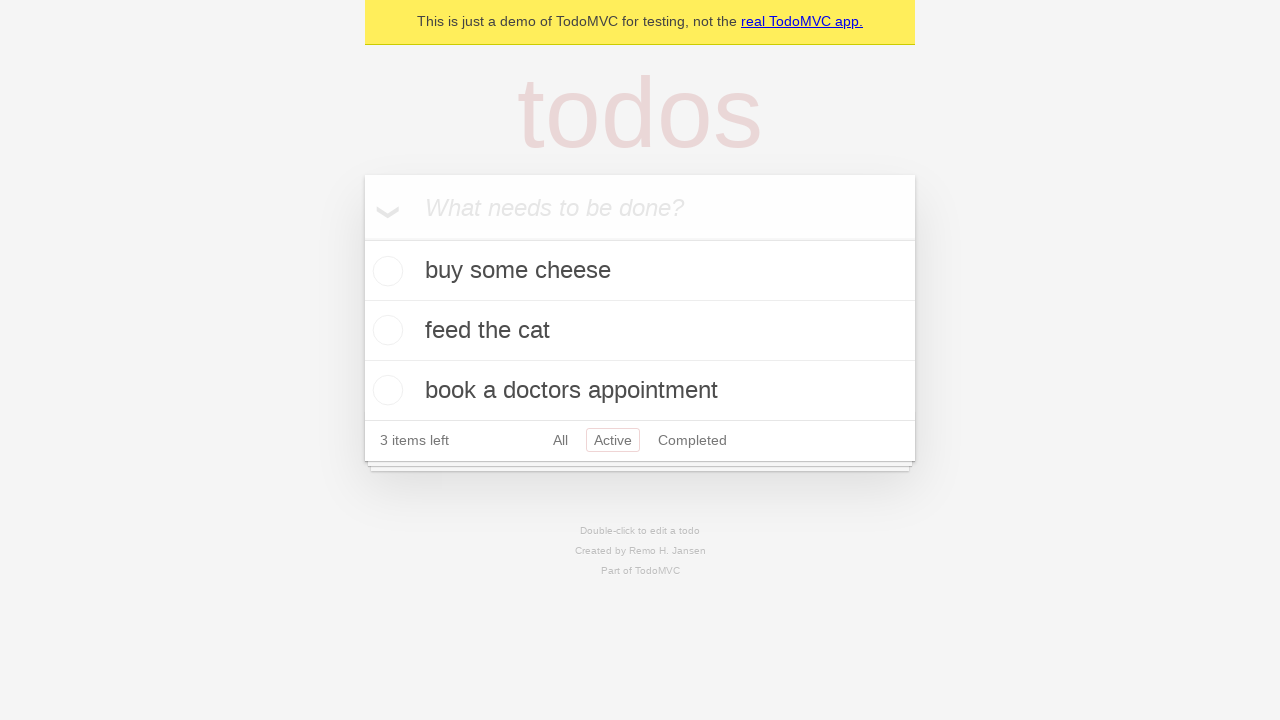

Clicked Completed filter link to verify highlight on currently applied filter at (692, 440) on internal:role=link[name="Completed"i]
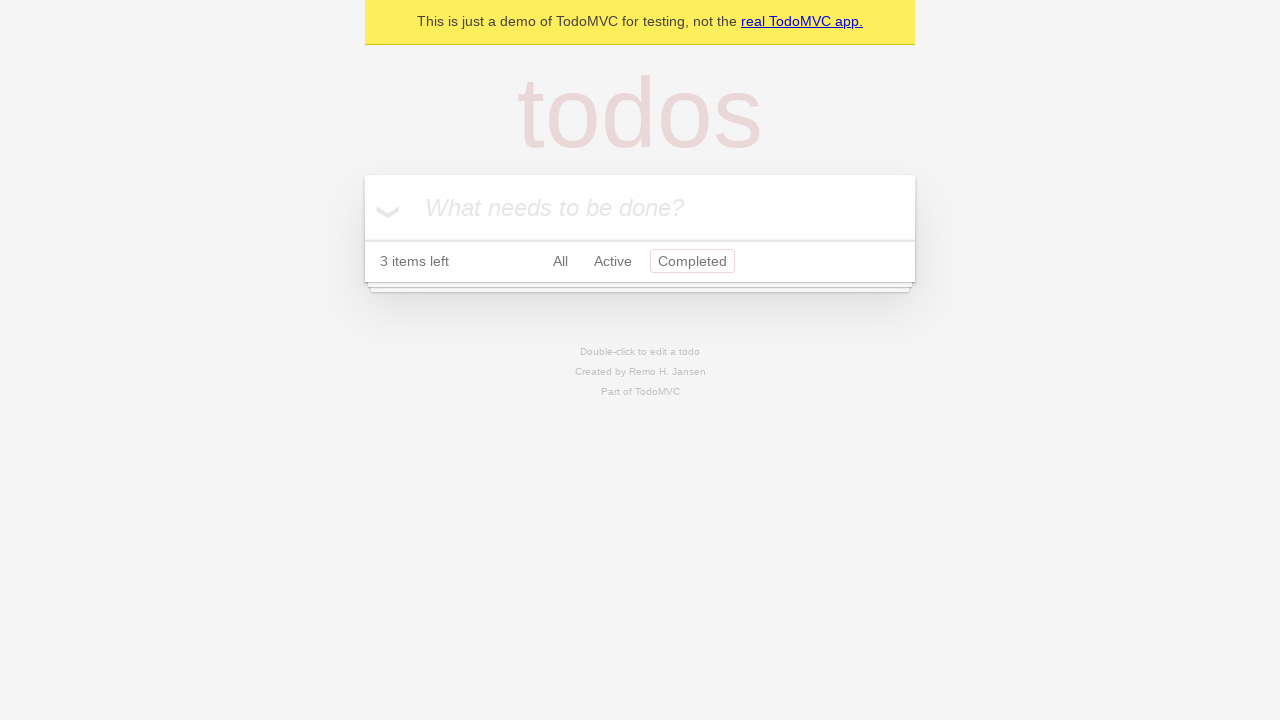

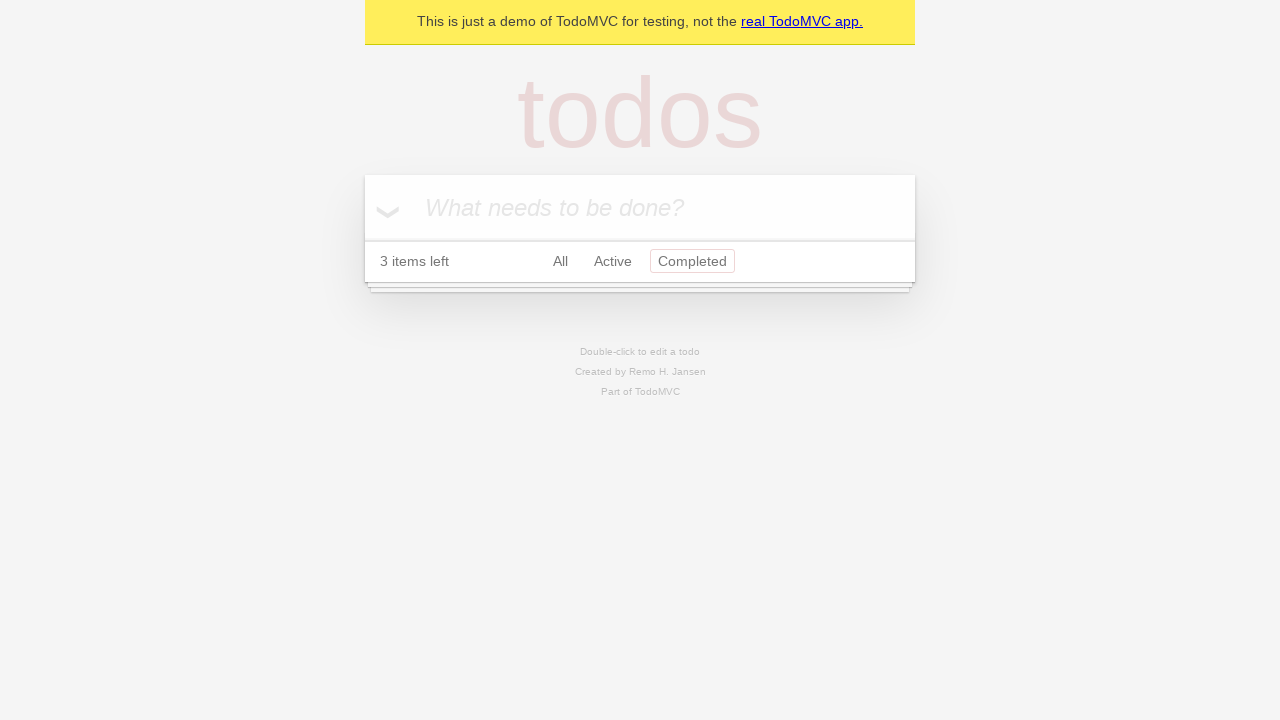